Tests a web form by entering text into a text field and submitting it, then verifies the success message is displayed

Starting URL: https://www.selenium.dev/selenium/web/web-form.html

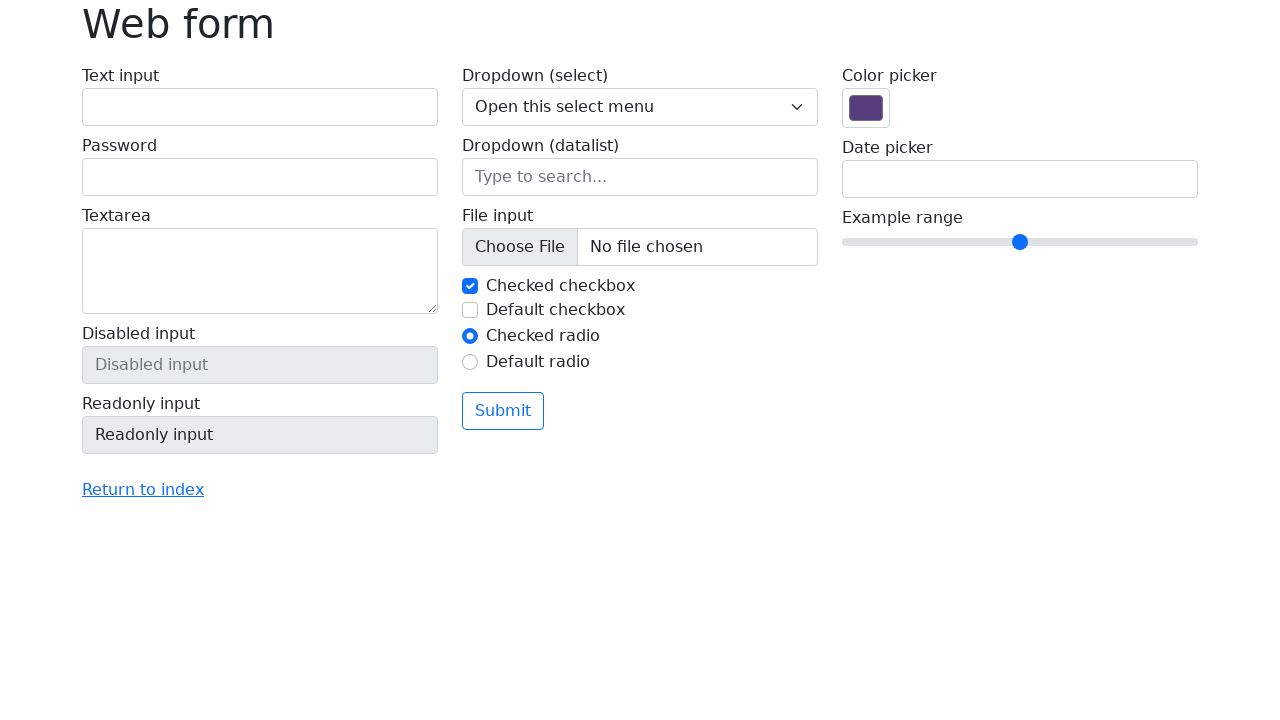

Filled text field with 'Selenium' on input[name='my-text']
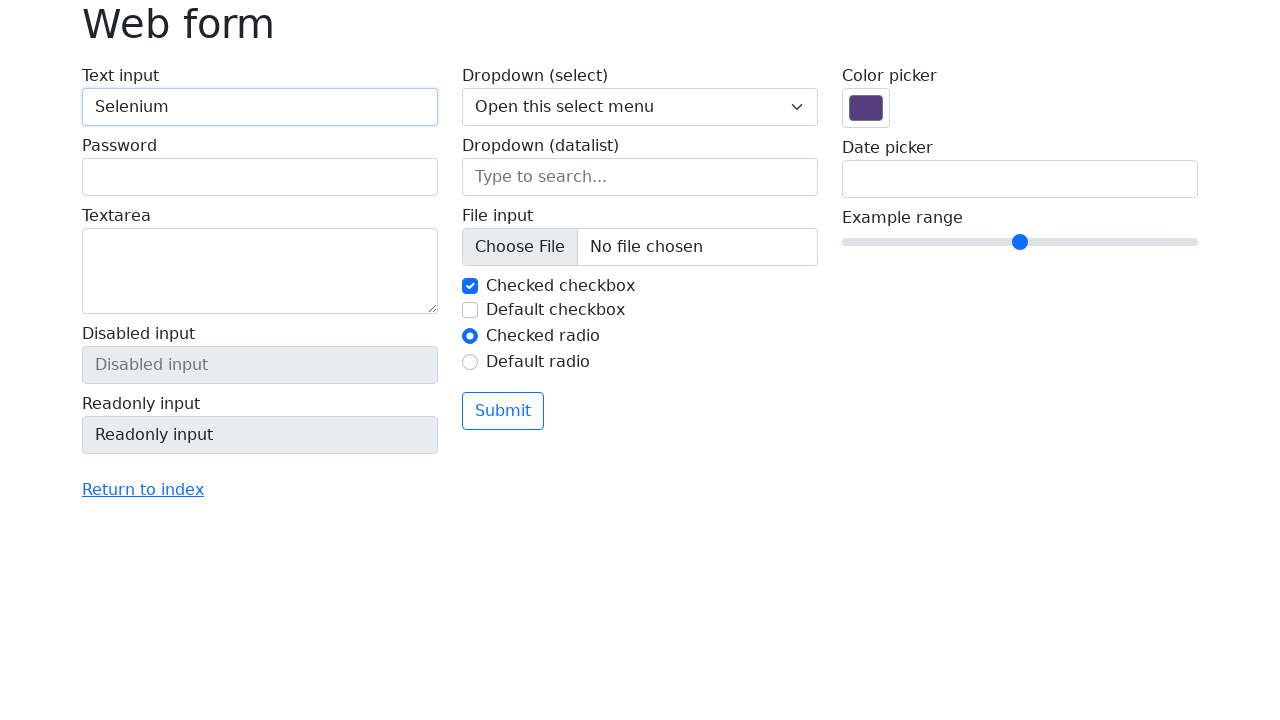

Clicked submit button at (503, 411) on button
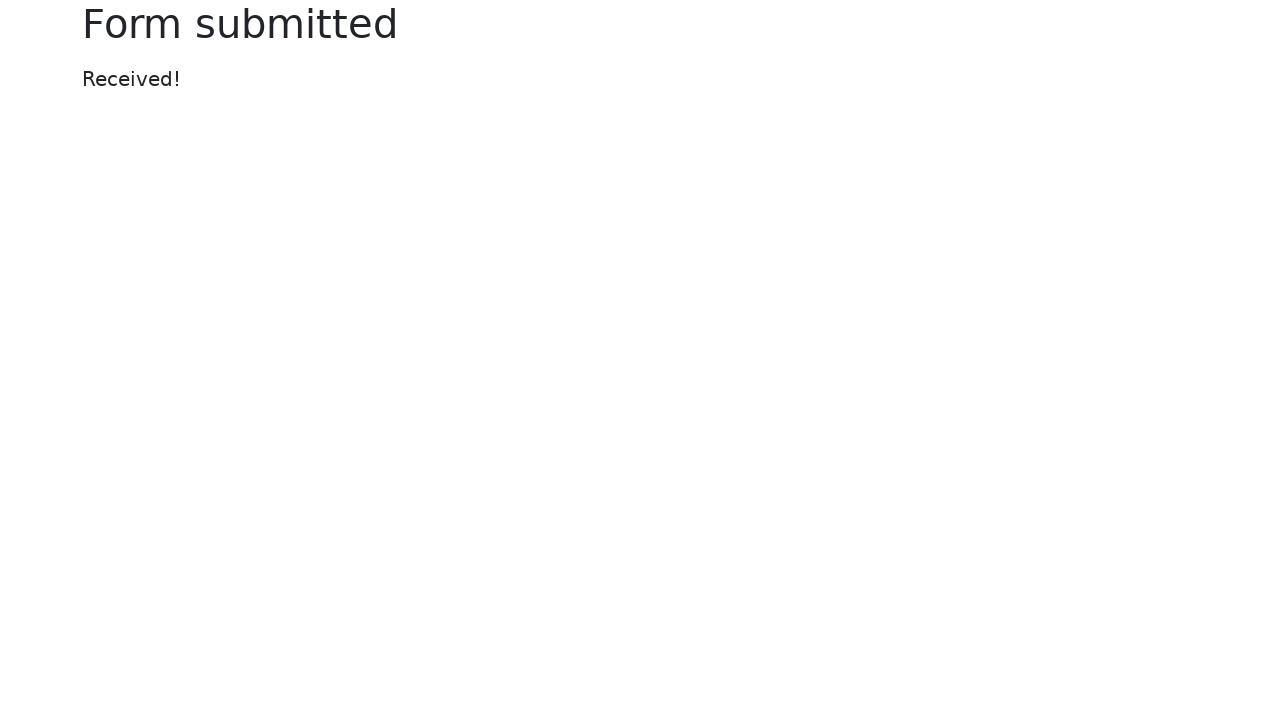

Success message appeared on the page
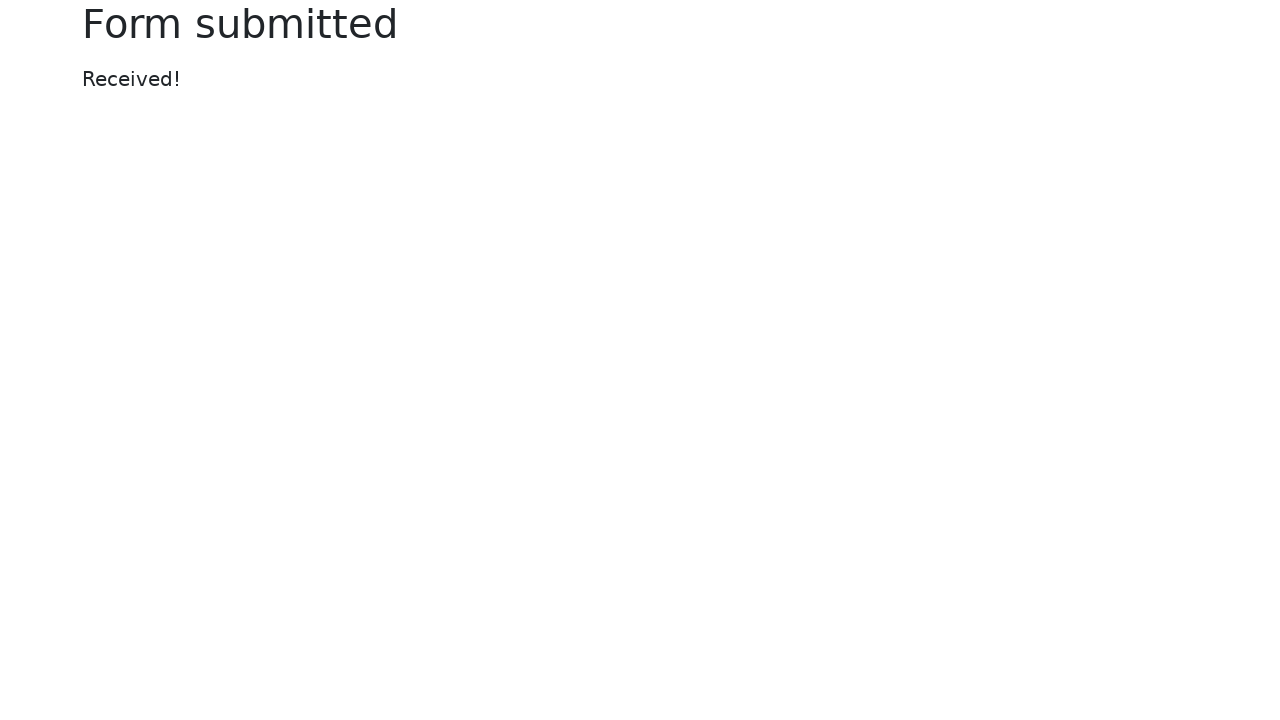

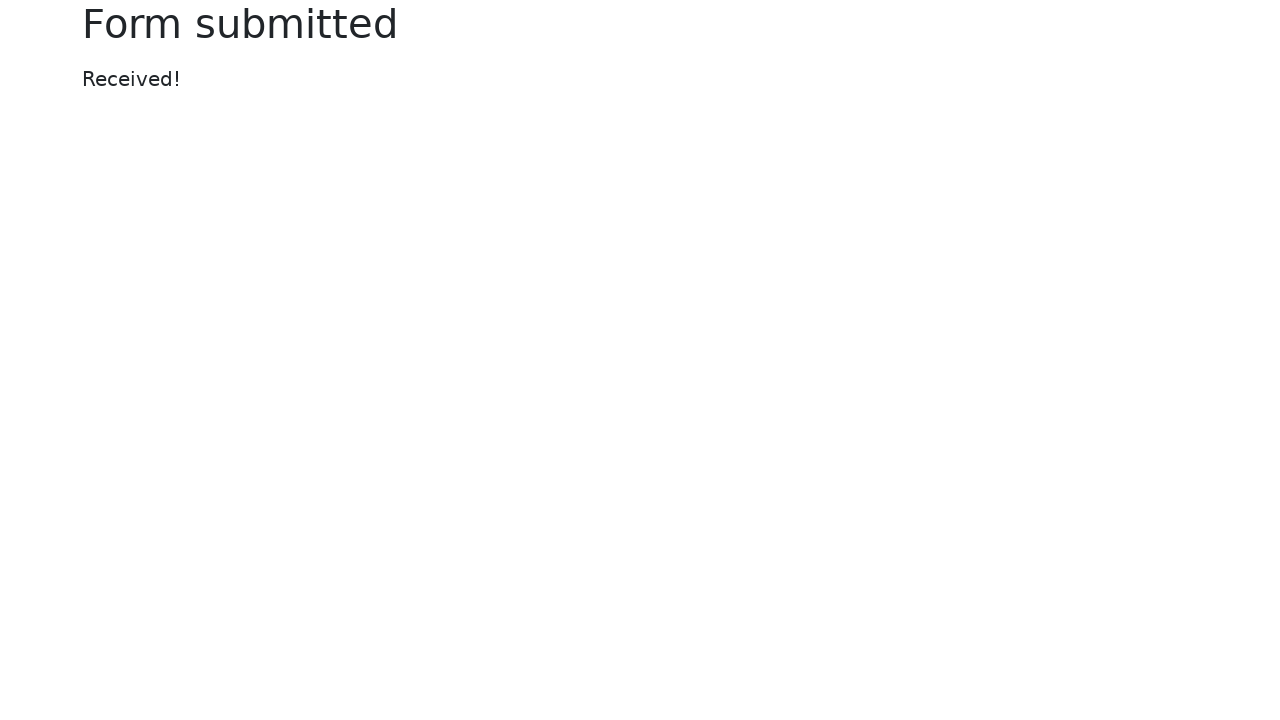